Tests clicking a simple button

Starting URL: https://wcaquino.me/selenium/componentes.html

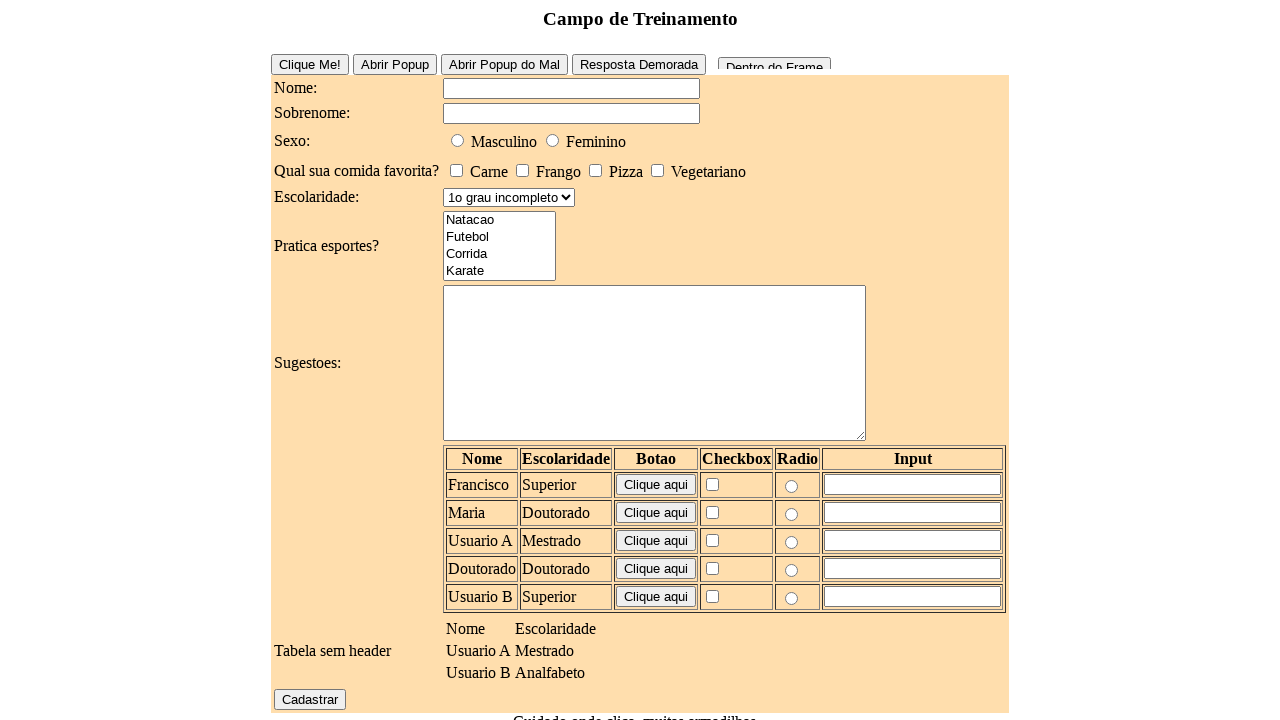

Clicked the simple button at (310, 64) on #buttonSimple
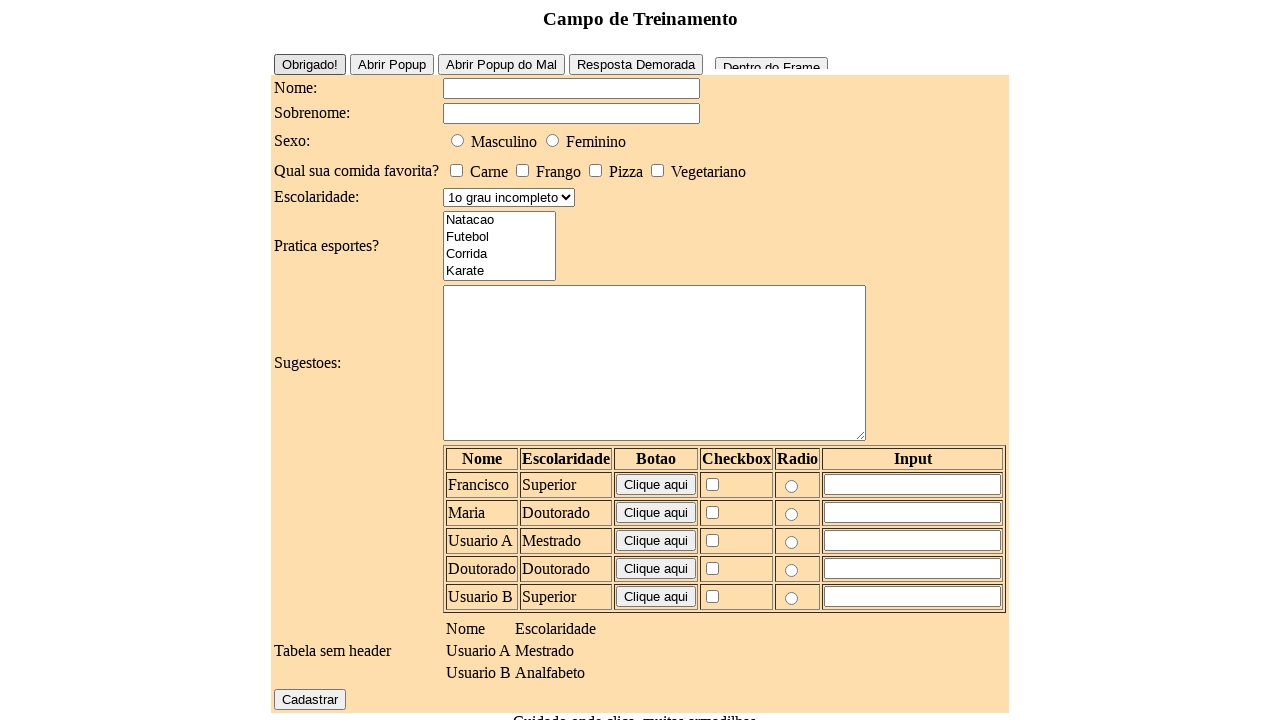

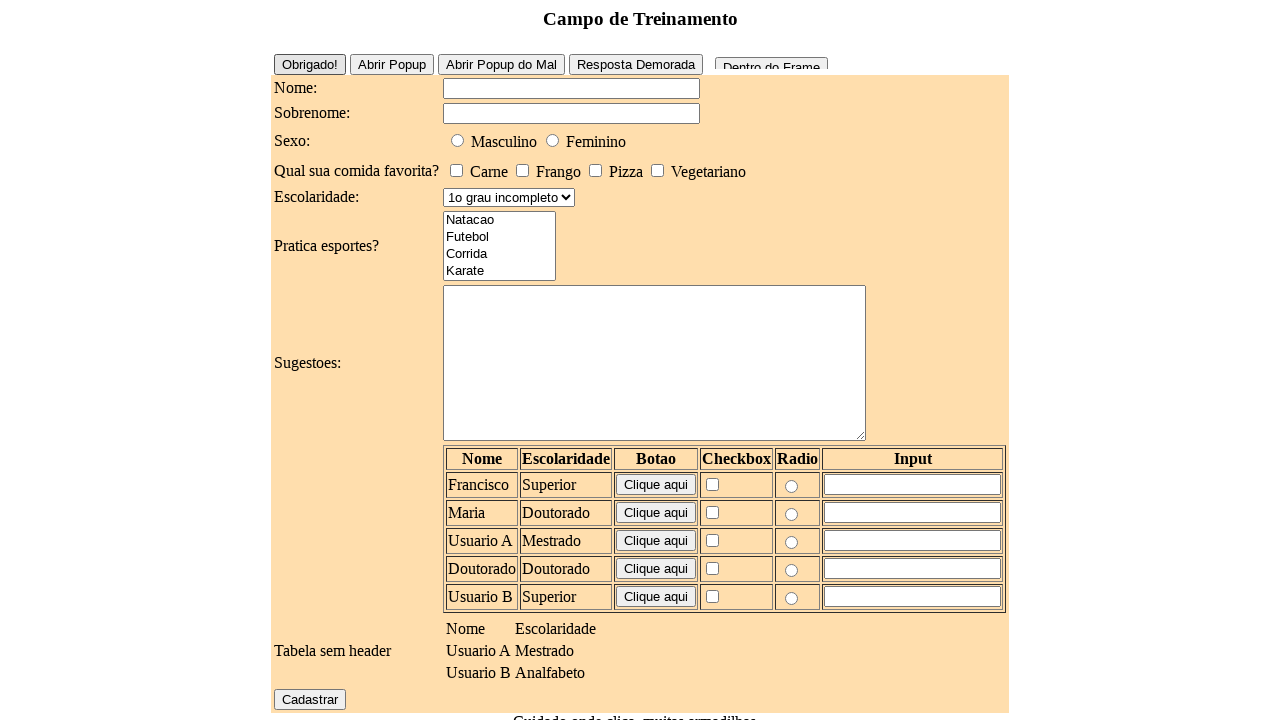